Opens the Selenium homepage and navigates to the Support page by clicking the support link

Starting URL: https://selenium.dev

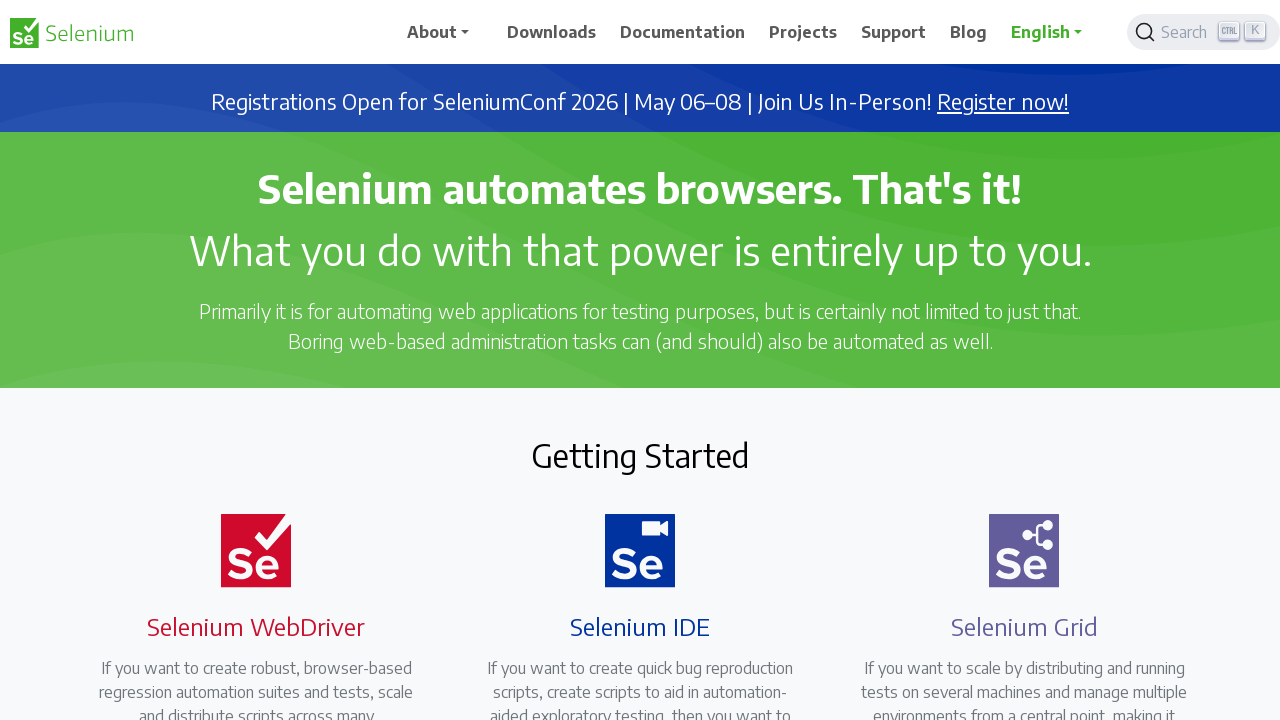

Navigated to Selenium homepage at https://selenium.dev
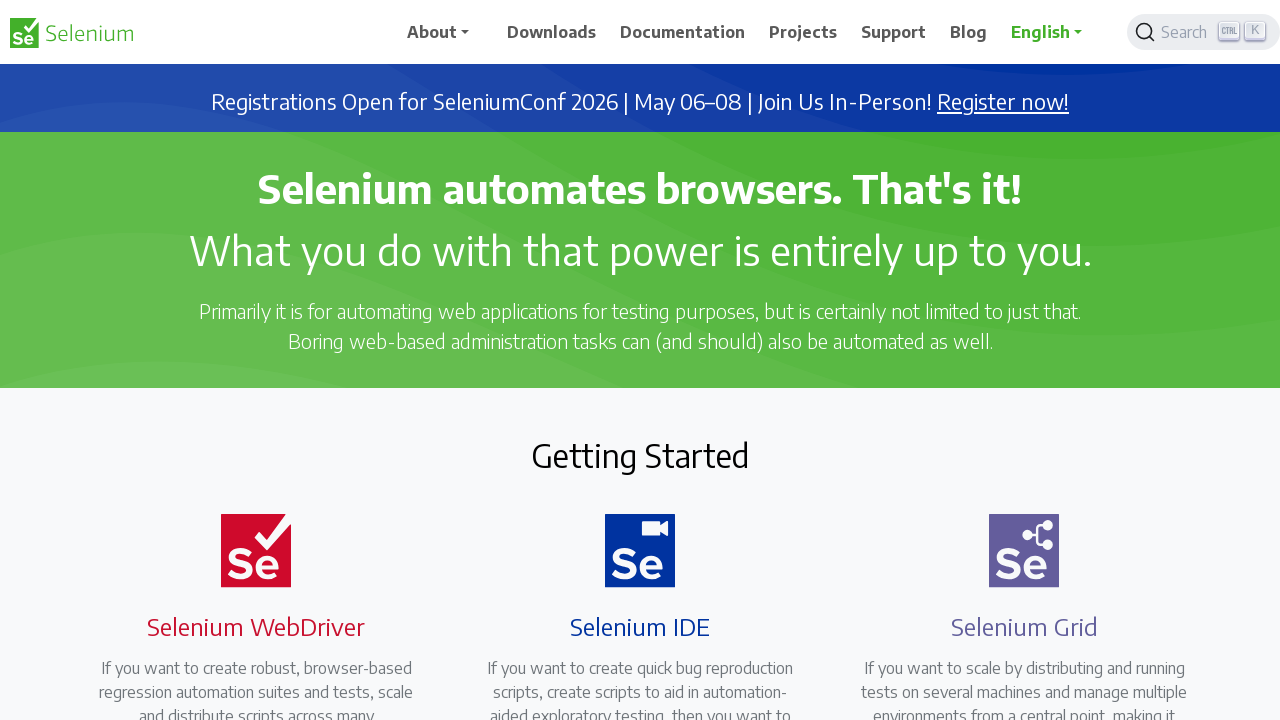

Clicked on the Support link to navigate to support page at (894, 32) on a[href='/support']
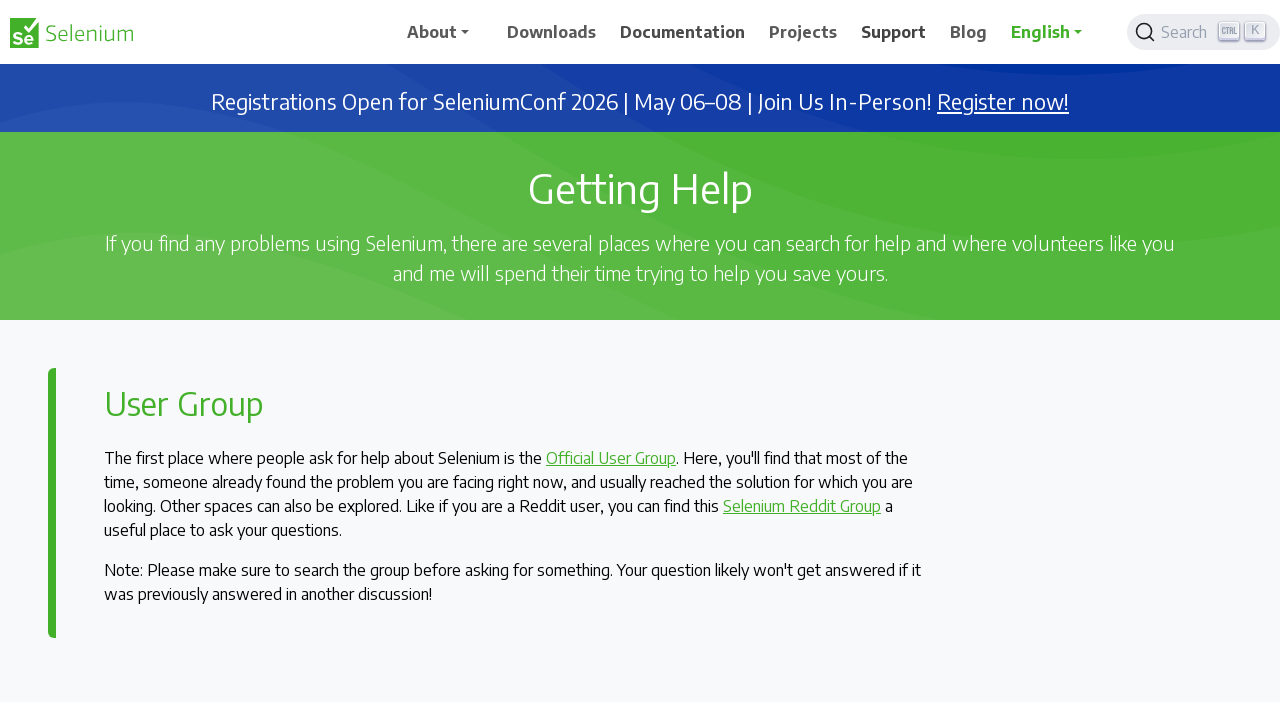

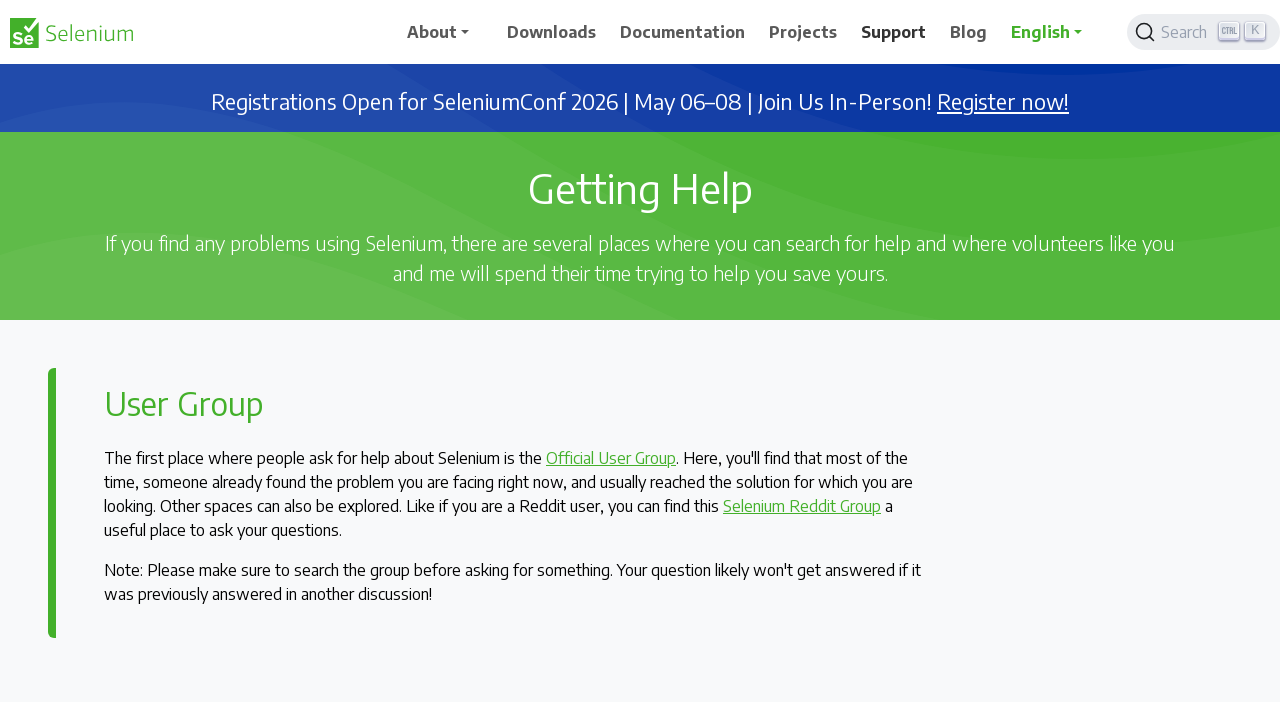